Navigates to GoDaddy's Indian website and verifies the page title and URL match expected values

Starting URL: https://www.godaddy.com/en-in

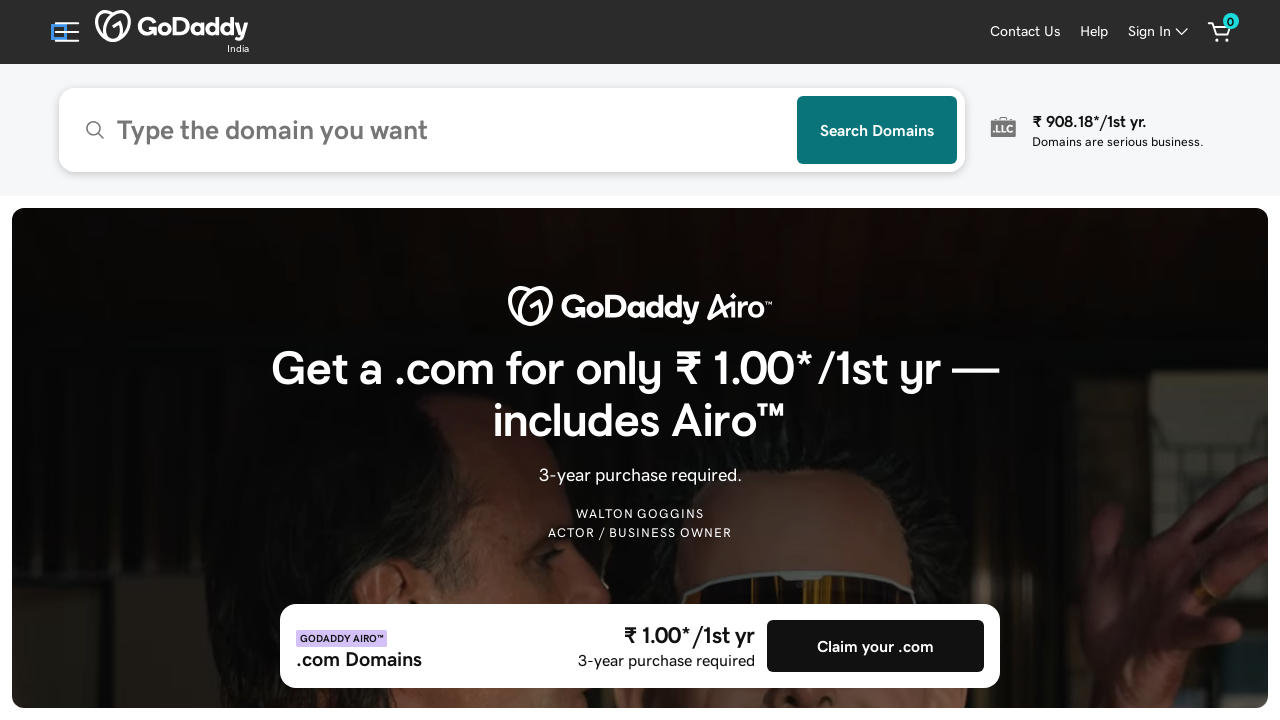

Retrieved page title
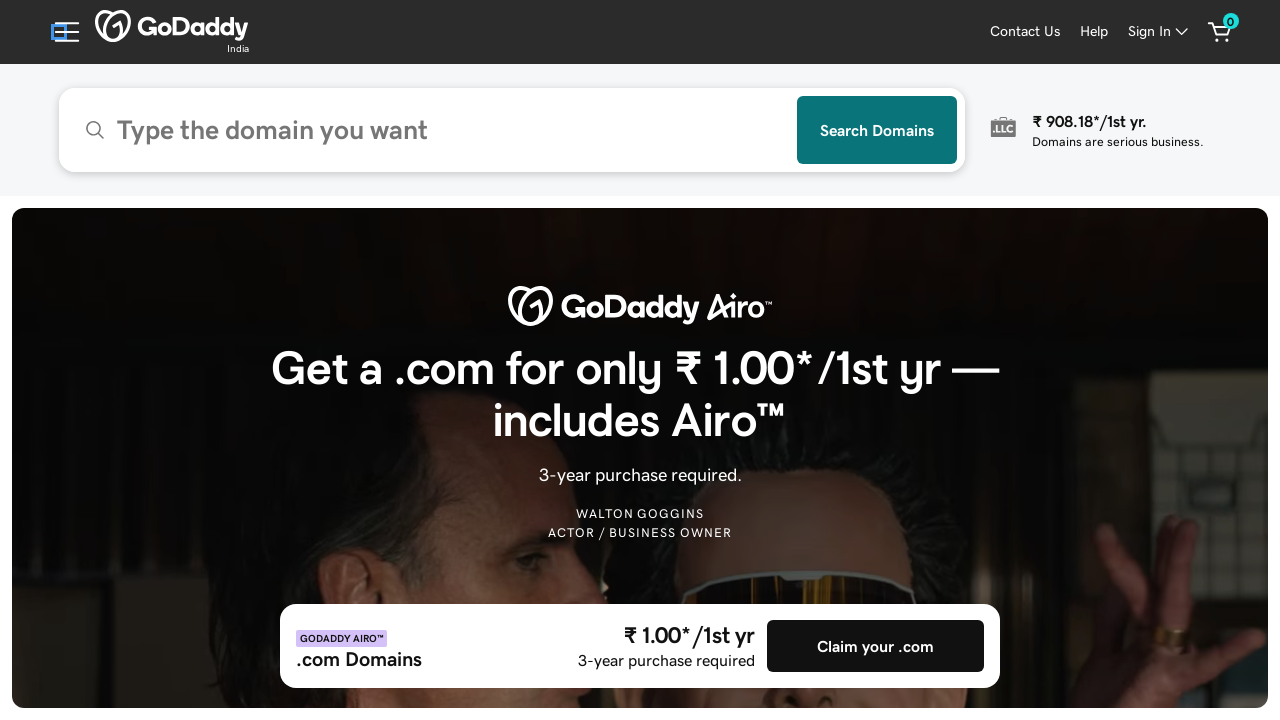

Retrieved page URL
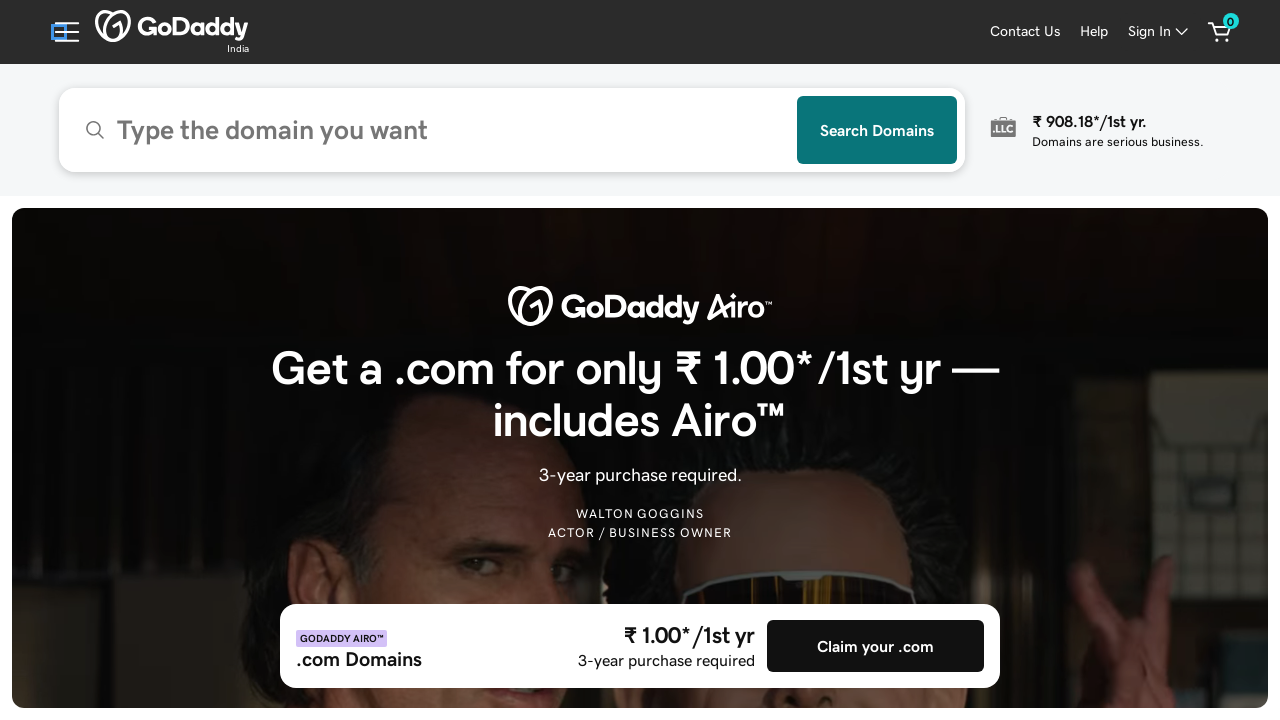

Verified page title matches expected value: 'Domain Names, Websites, Hosting & Online Marketing Tools - GoDaddy IN'
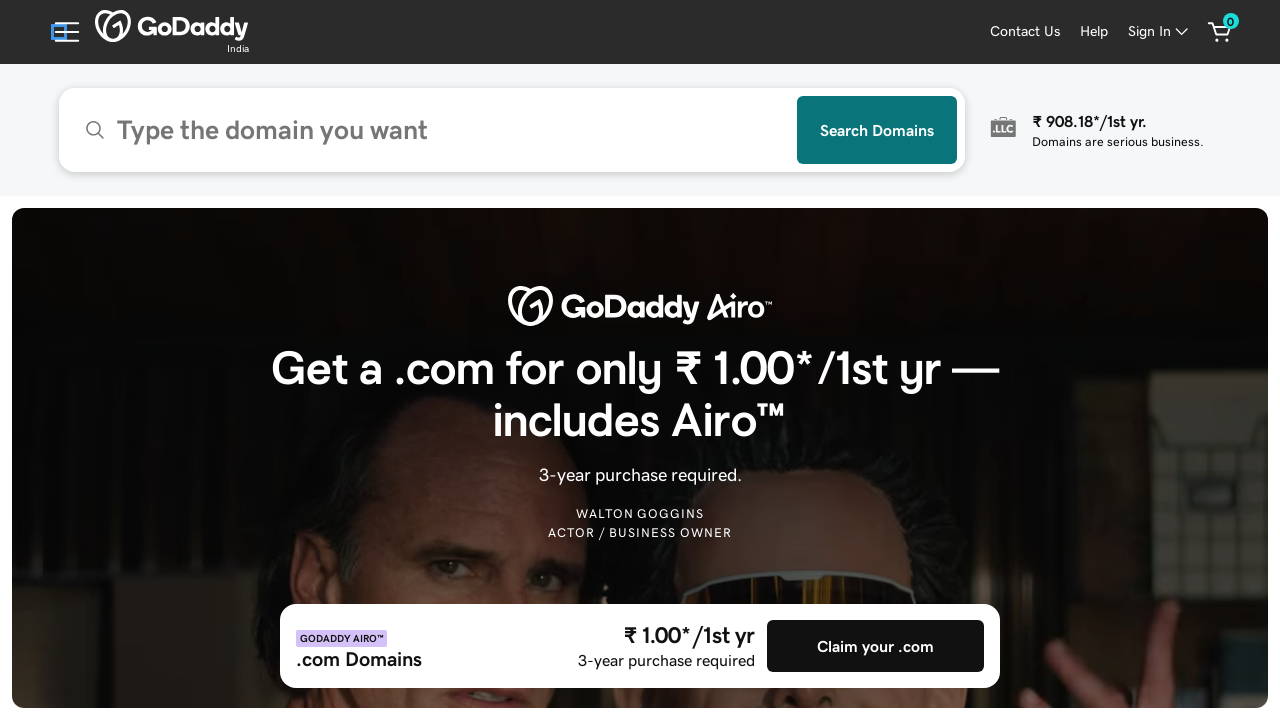

Verified page URL matches expected value: 'https://www.godaddy.com/en-in'
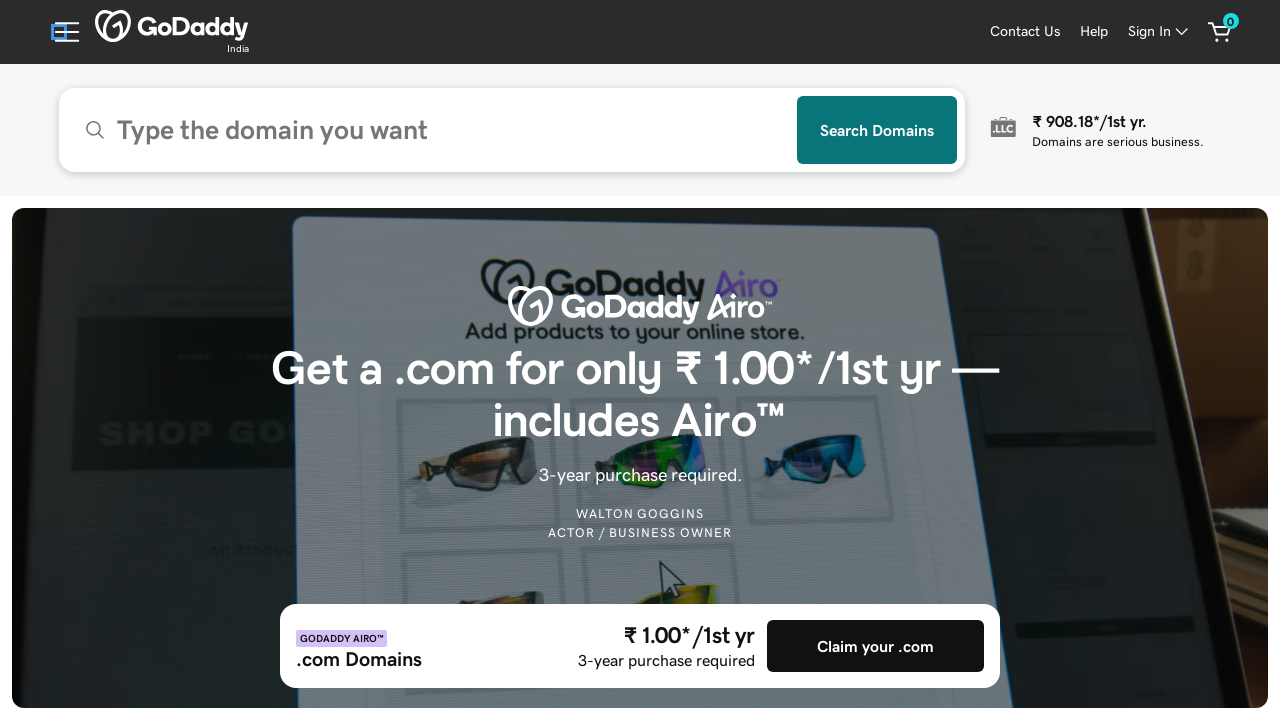

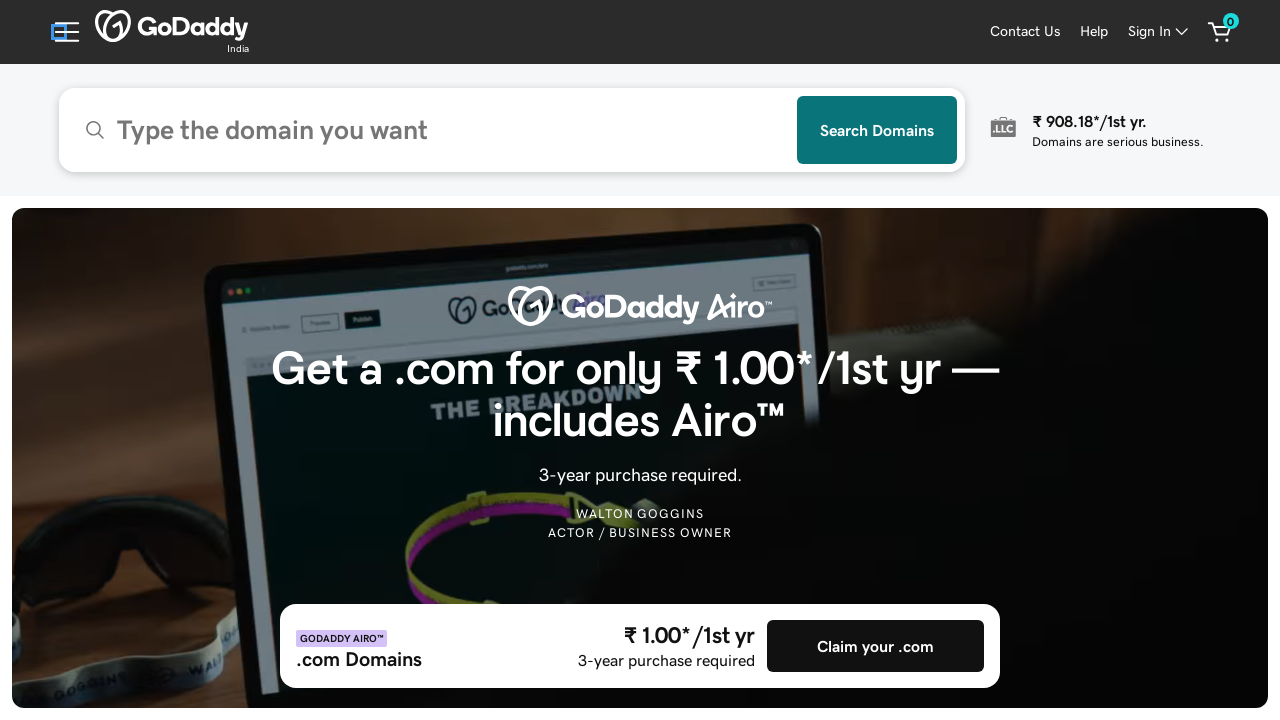